Navigates to the homepage and verifies the page title is "STORE"

Starting URL: https://www.demoblaze.com/

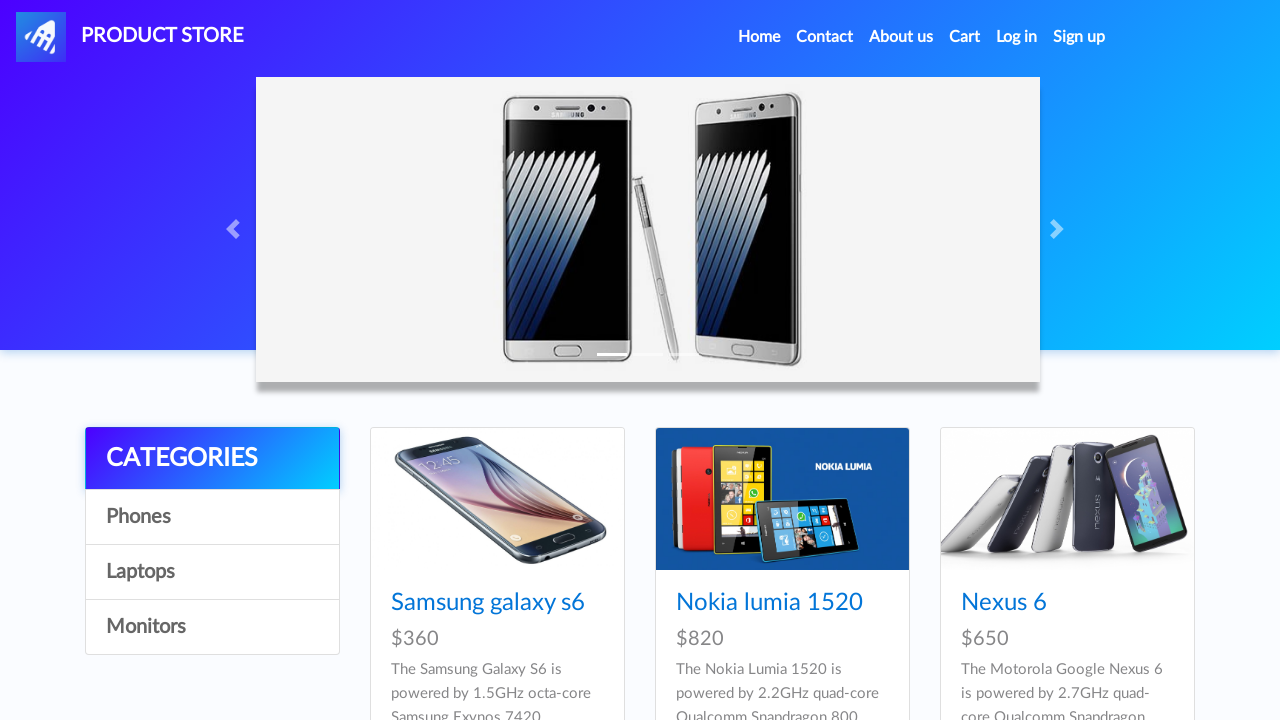

Navigated to homepage at https://www.demoblaze.com/
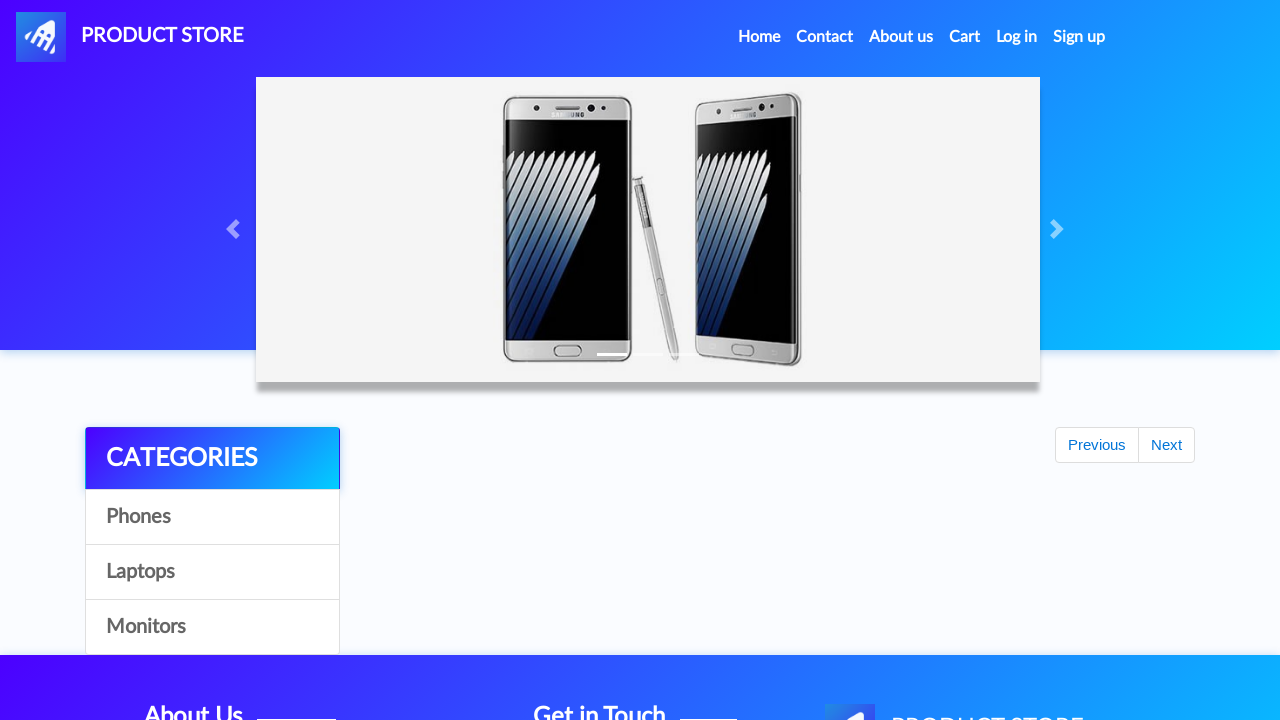

Verified page title is 'STORE'
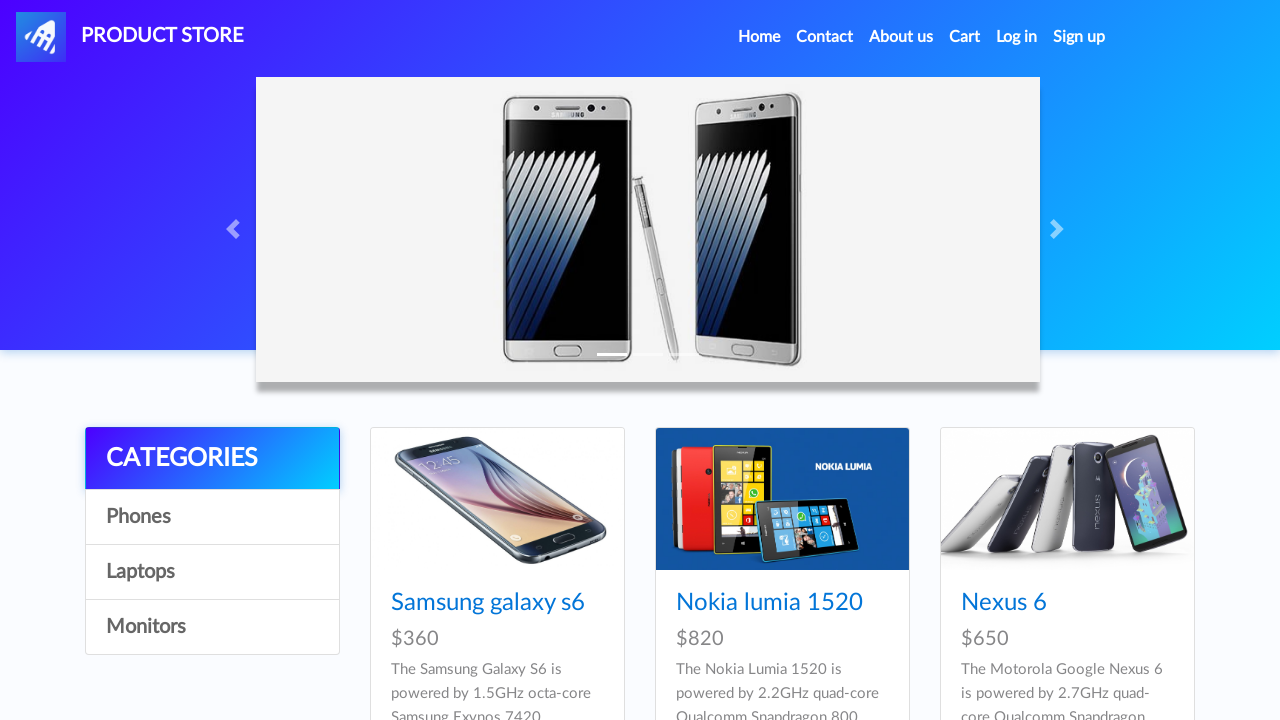

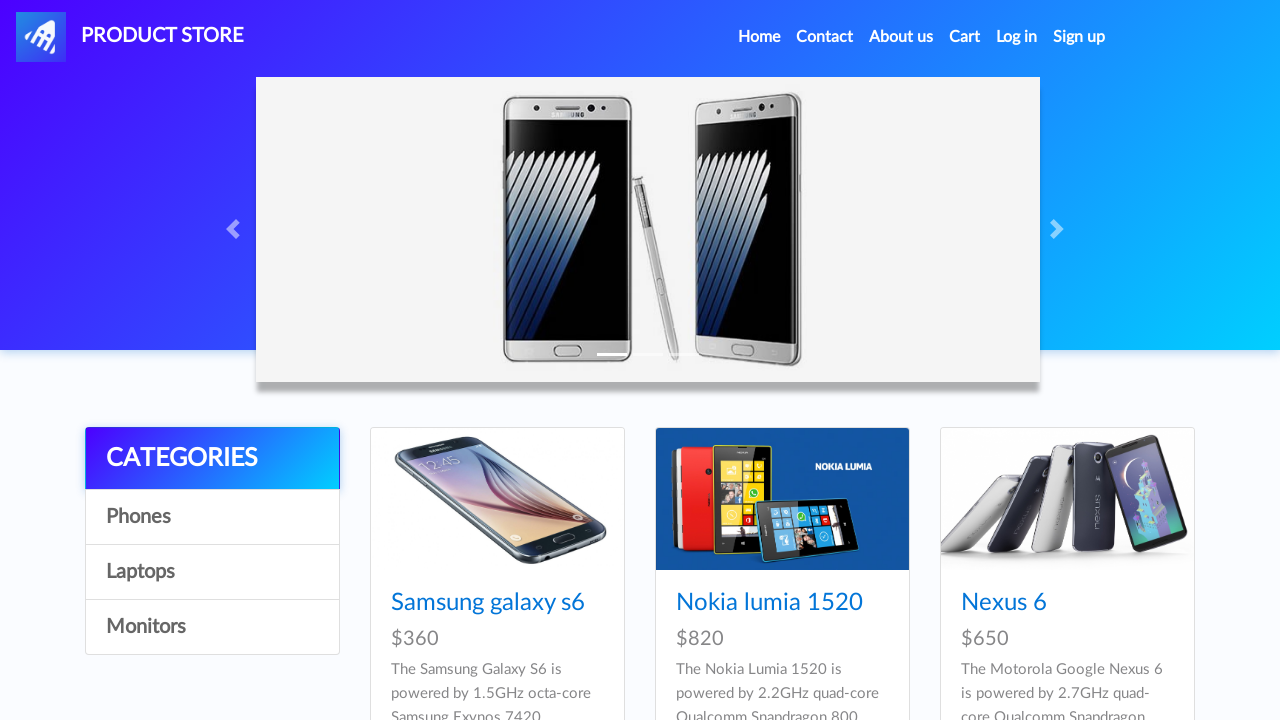